Tests a web form by selecting an option from a dropdown menu using the value attribute.

Starting URL: https://www.selenium.dev/selenium/web/web-form.html

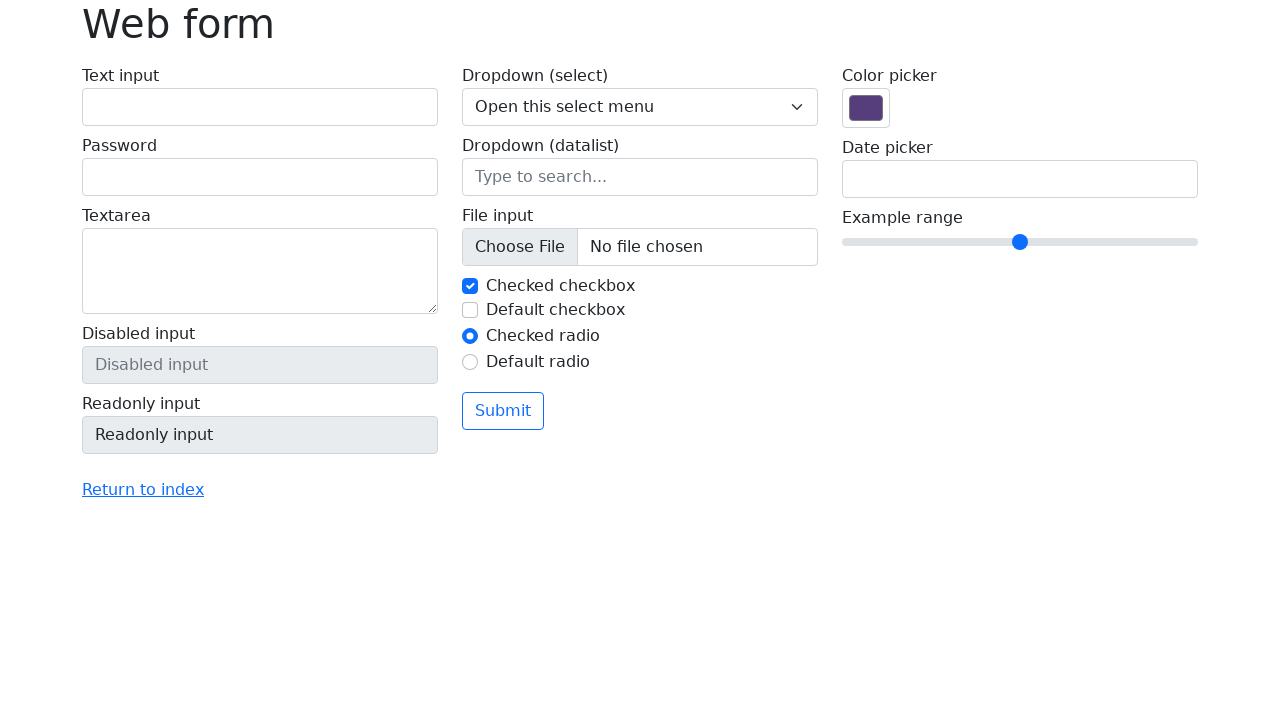

Selected option with value '2' from dropdown menu on select[name='my-select']
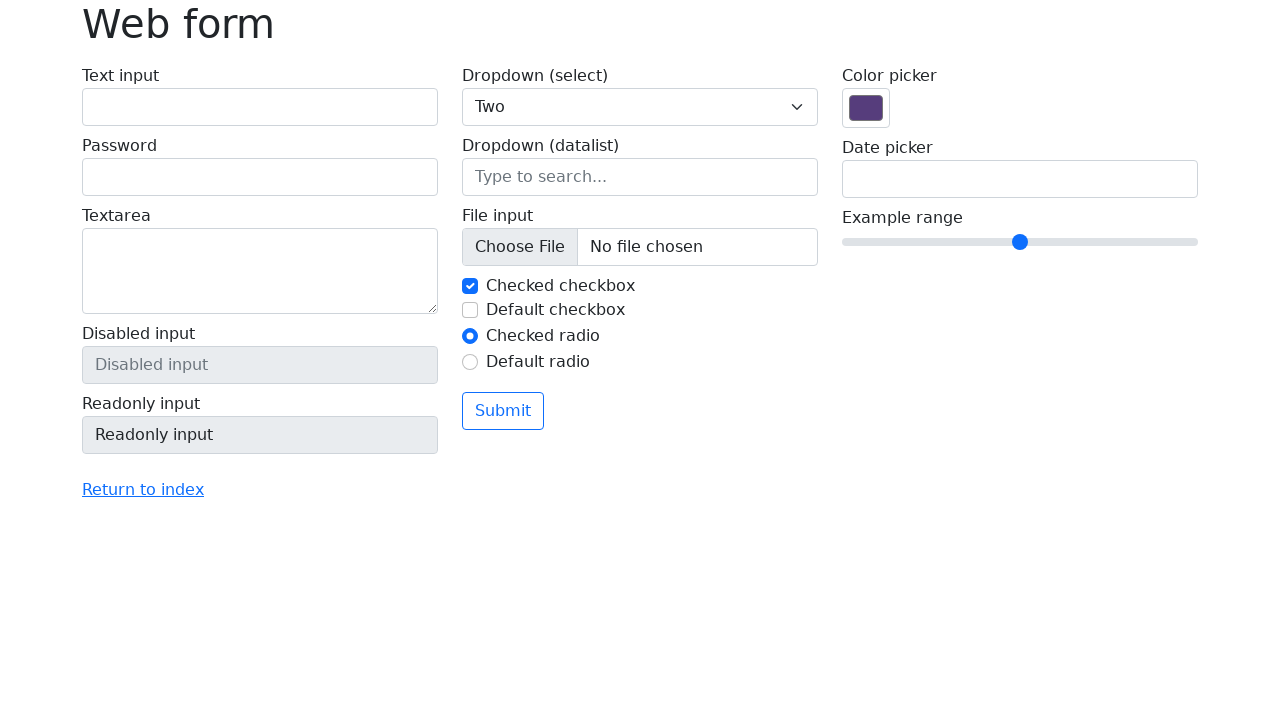

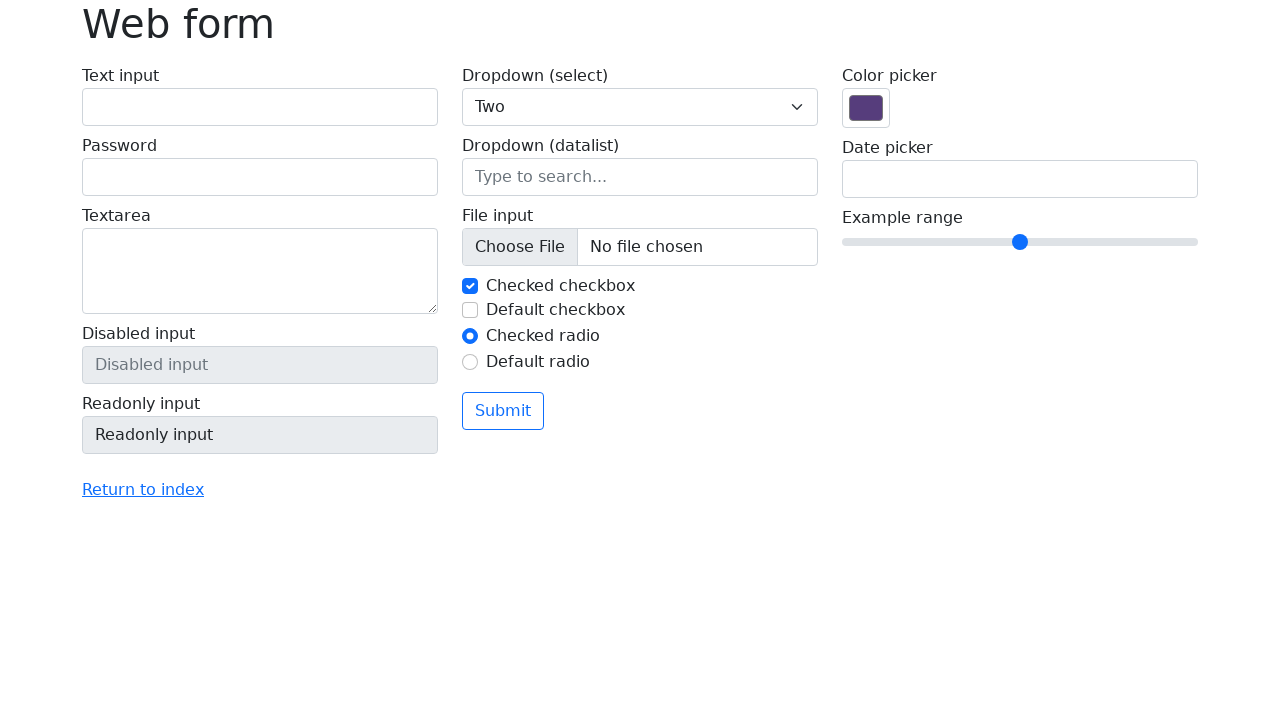